Searches for a product on the Russian e-commerce site altaivita.ru by entering a search term and clicking the search button

Starting URL: https://altaivita.ru/

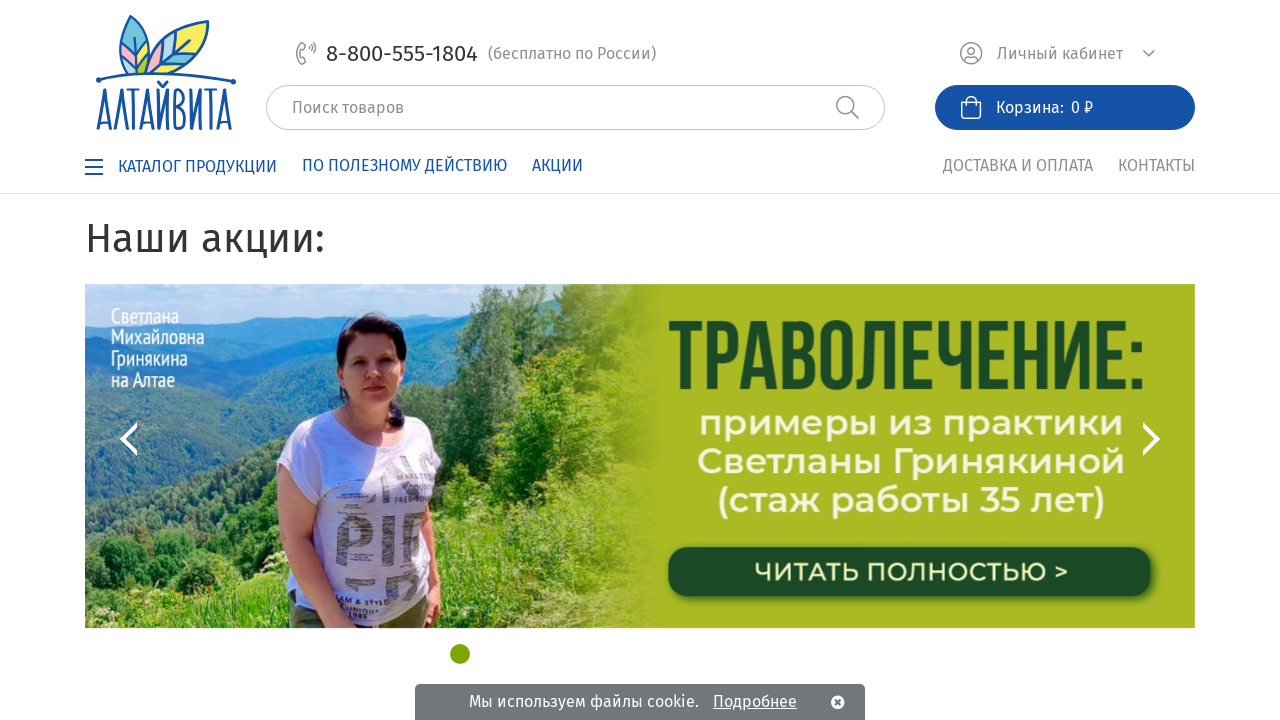

Filled search field with 'витамины' (vitamins) on .searchpro__field-input
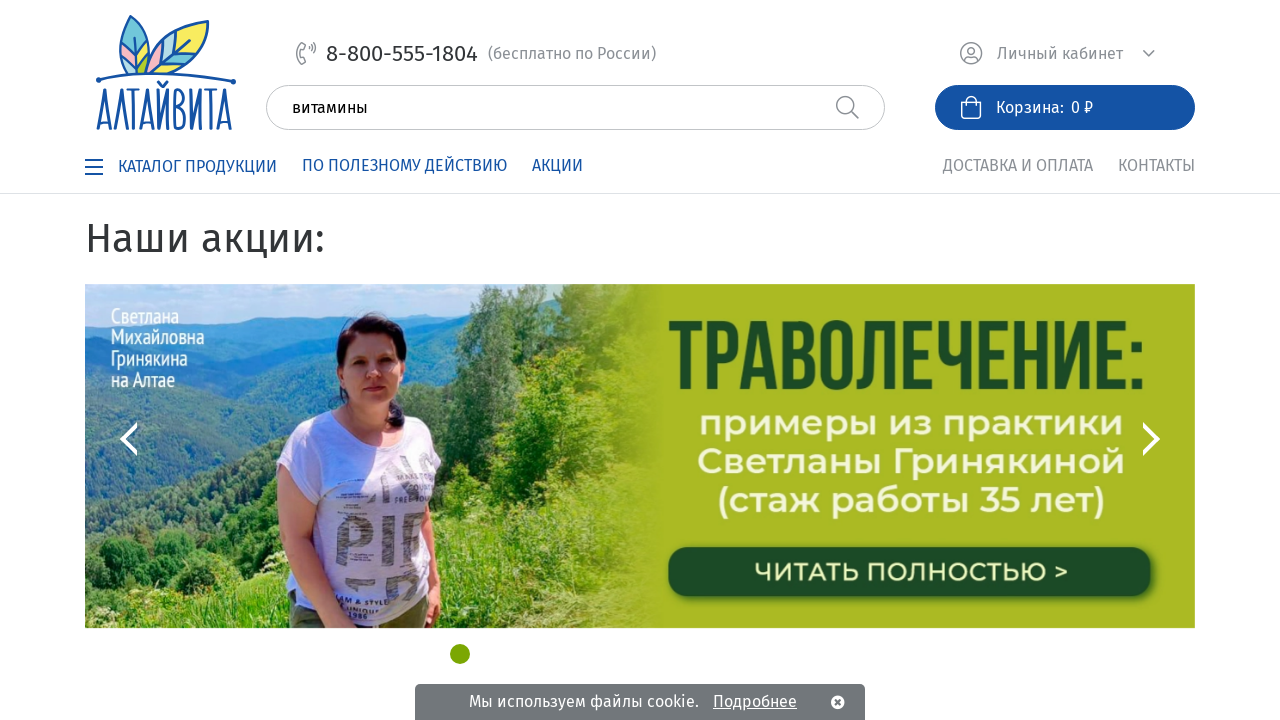

Clicked search button to initiate product search at (847, 108) on div.header__search:nth-child(2) > div:nth-child(1) > div:nth-child(2) > div:nth-
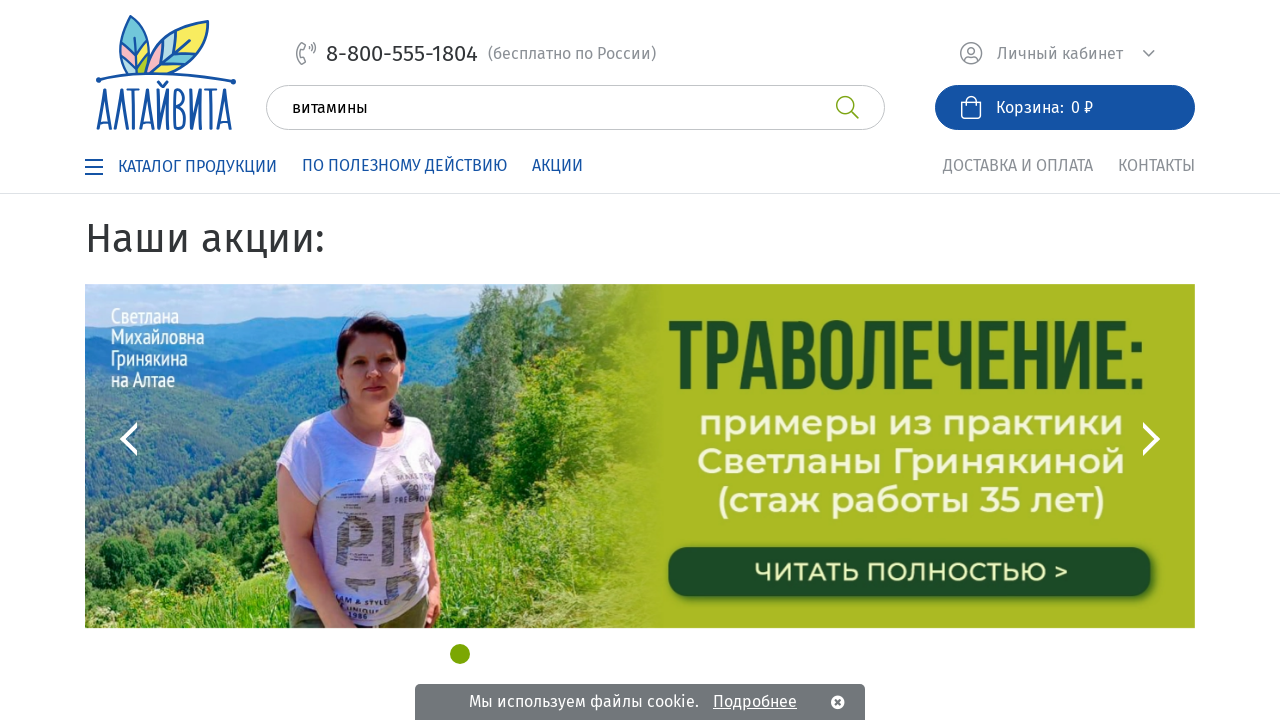

Search results loaded successfully
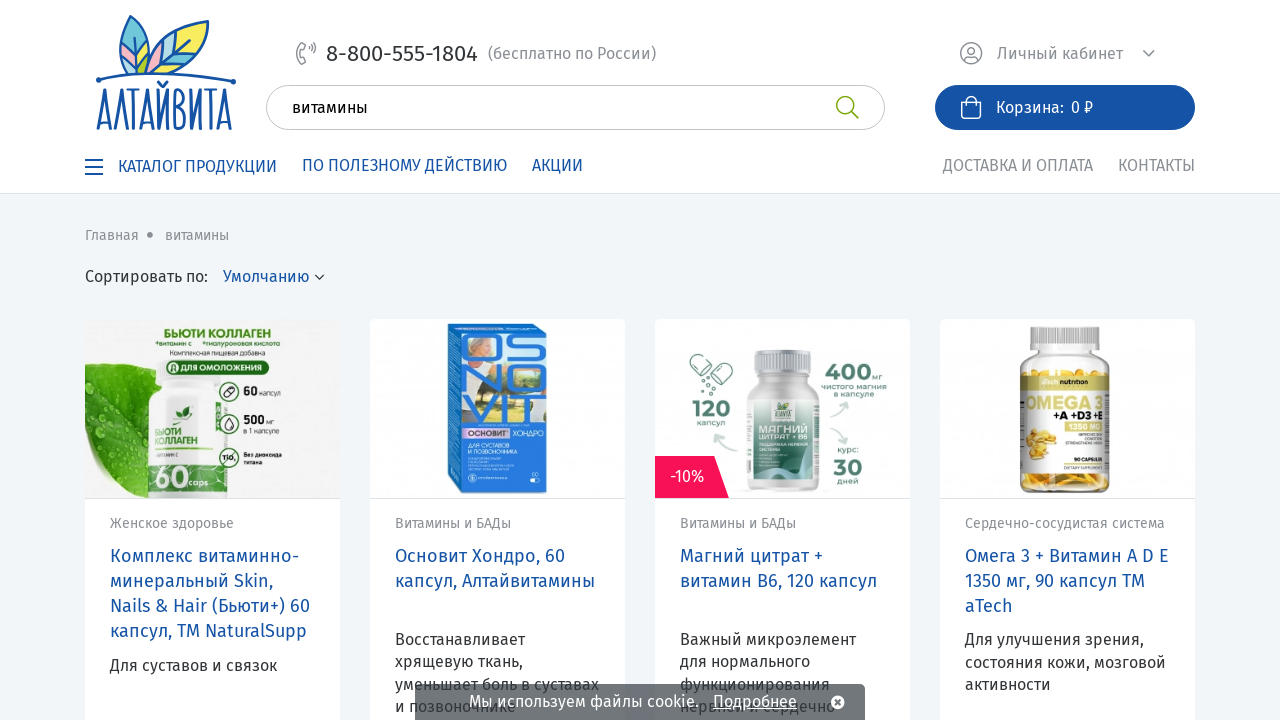

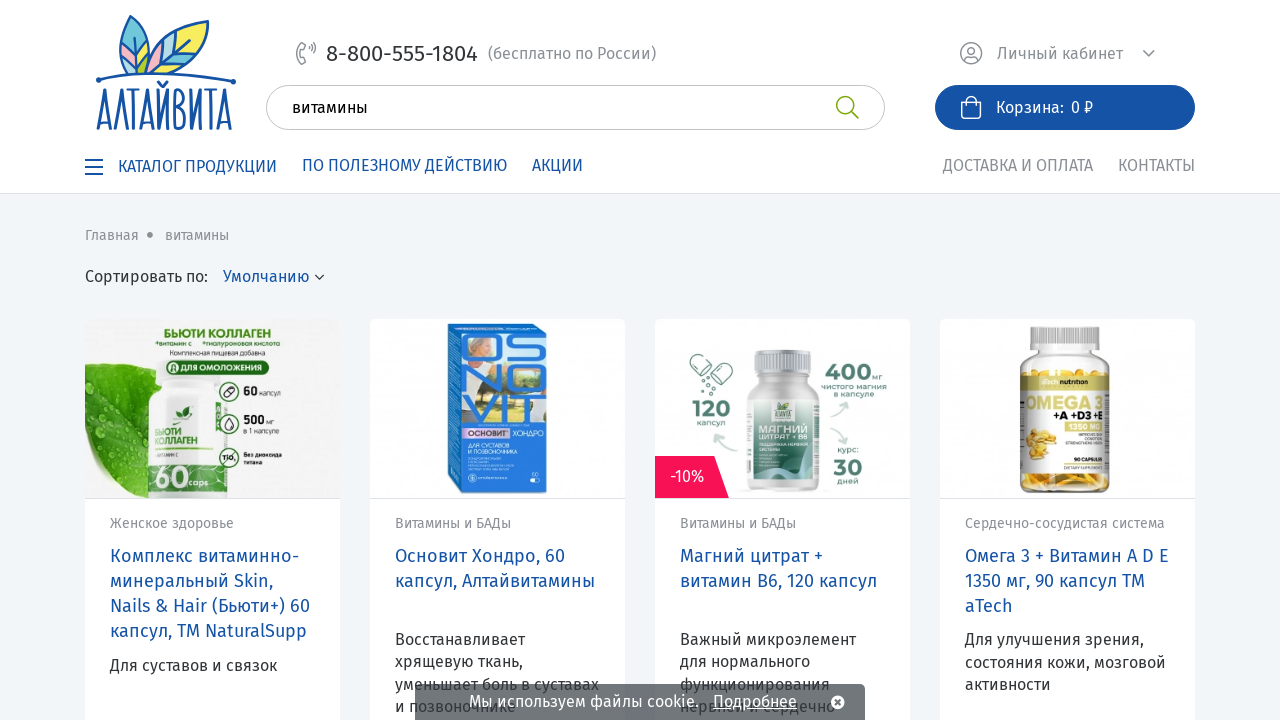